Tests Selenium documentation page by clicking on links and verifying page navigation changes the title

Starting URL: https://www.selenium.dev/documentation/en/

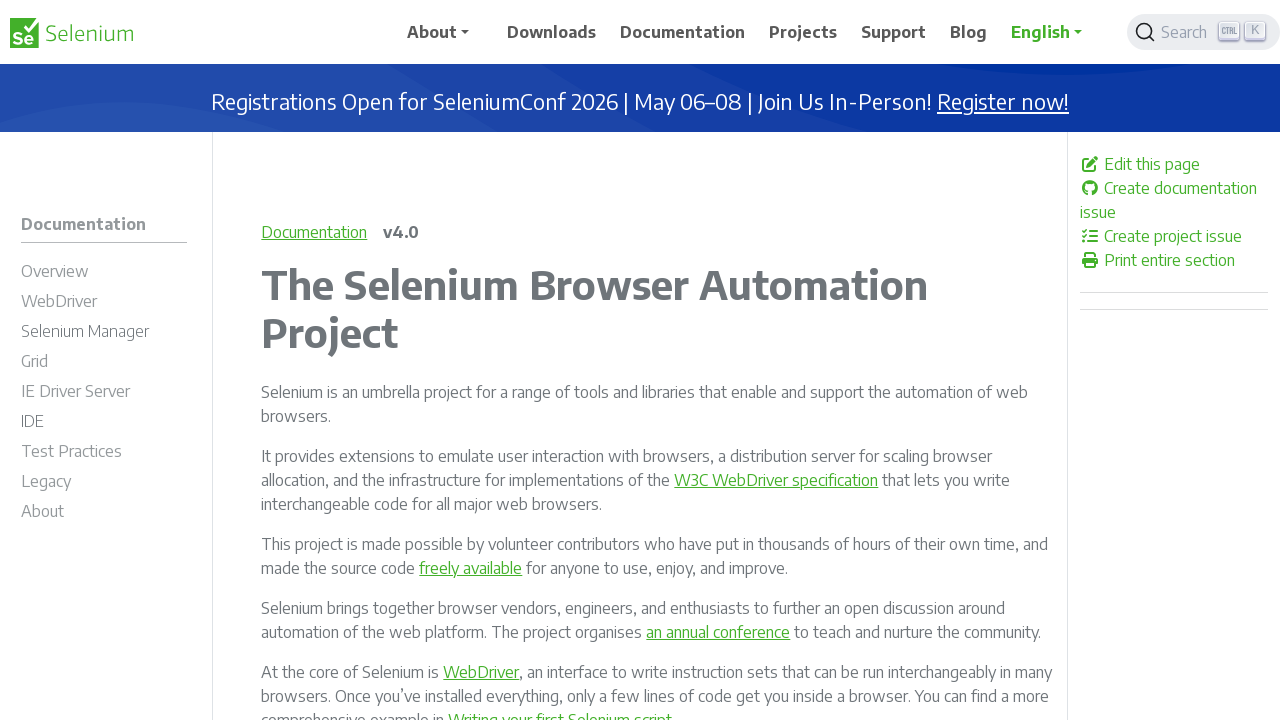

Waited for links to load on Selenium documentation page
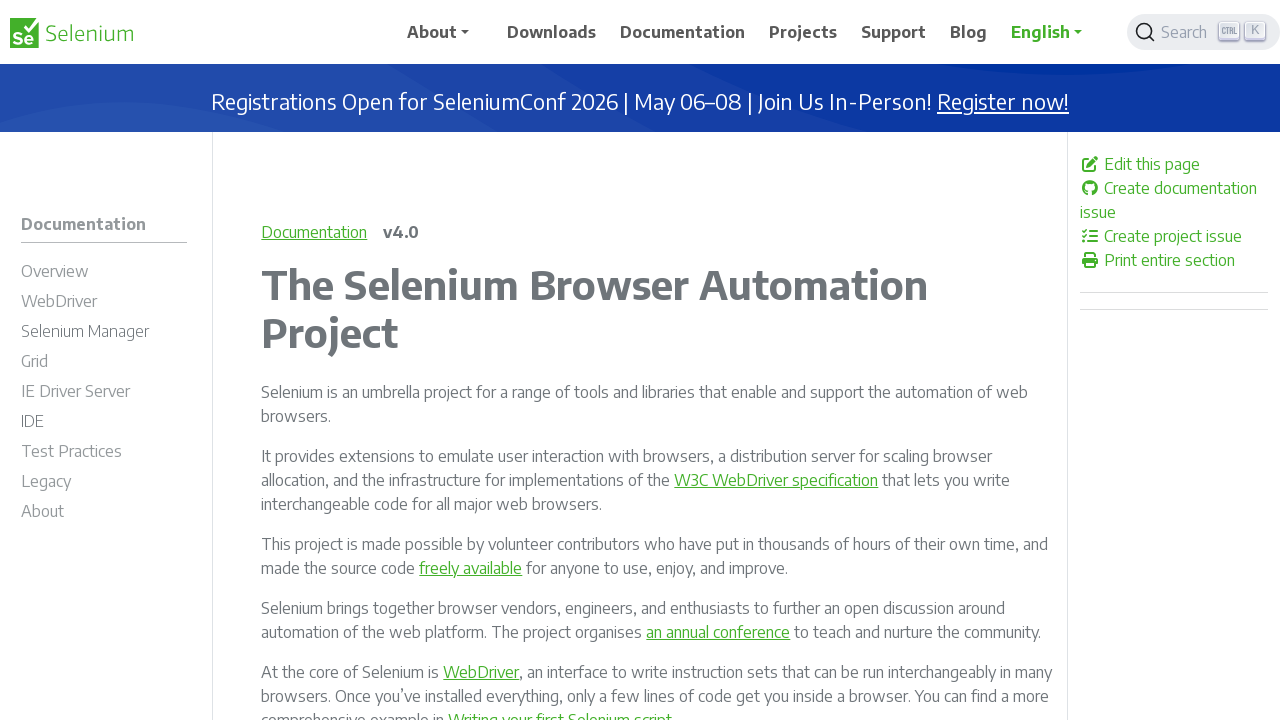

Clicked the first visible link on the page at (71, 32) on a >> nth=0
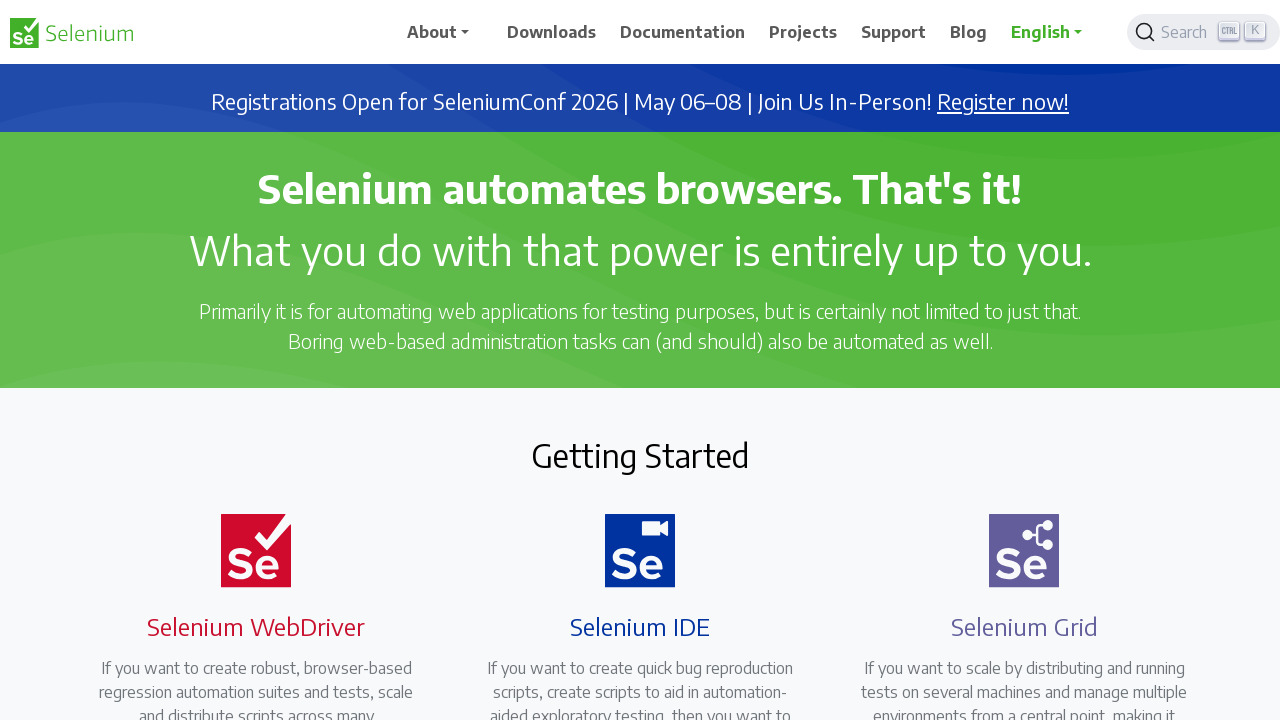

Waited for page navigation to complete and network idle
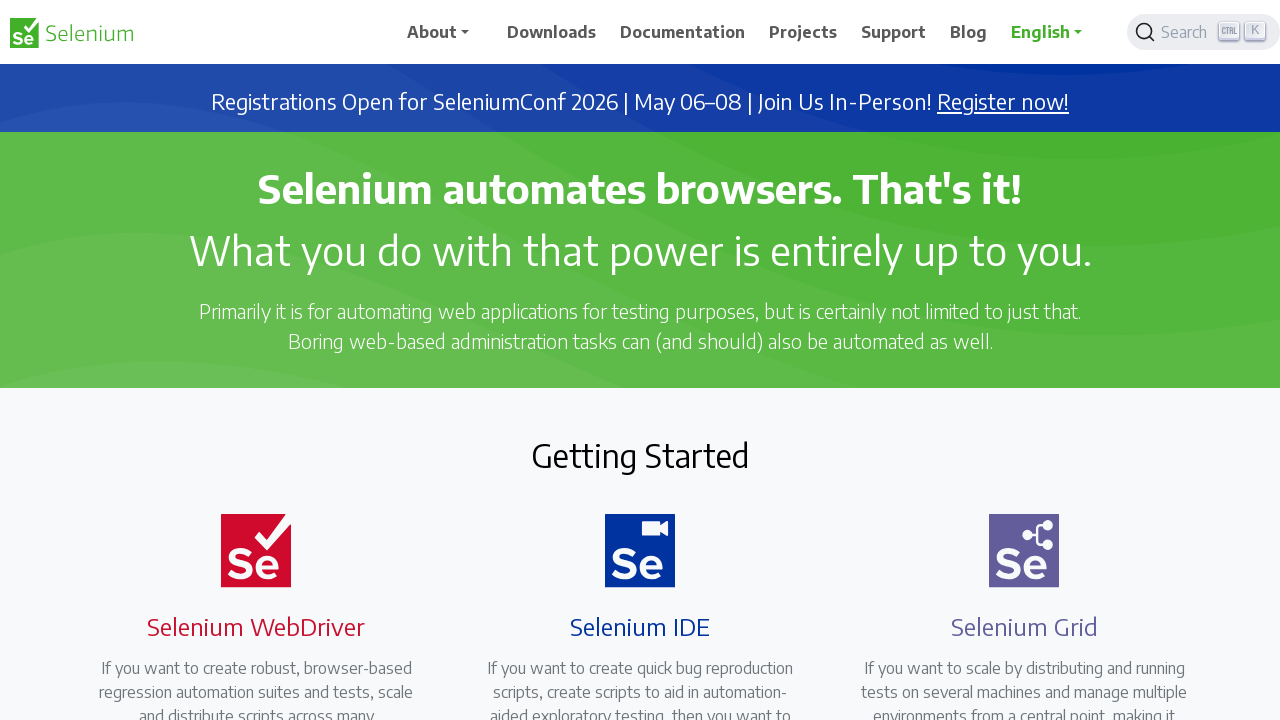

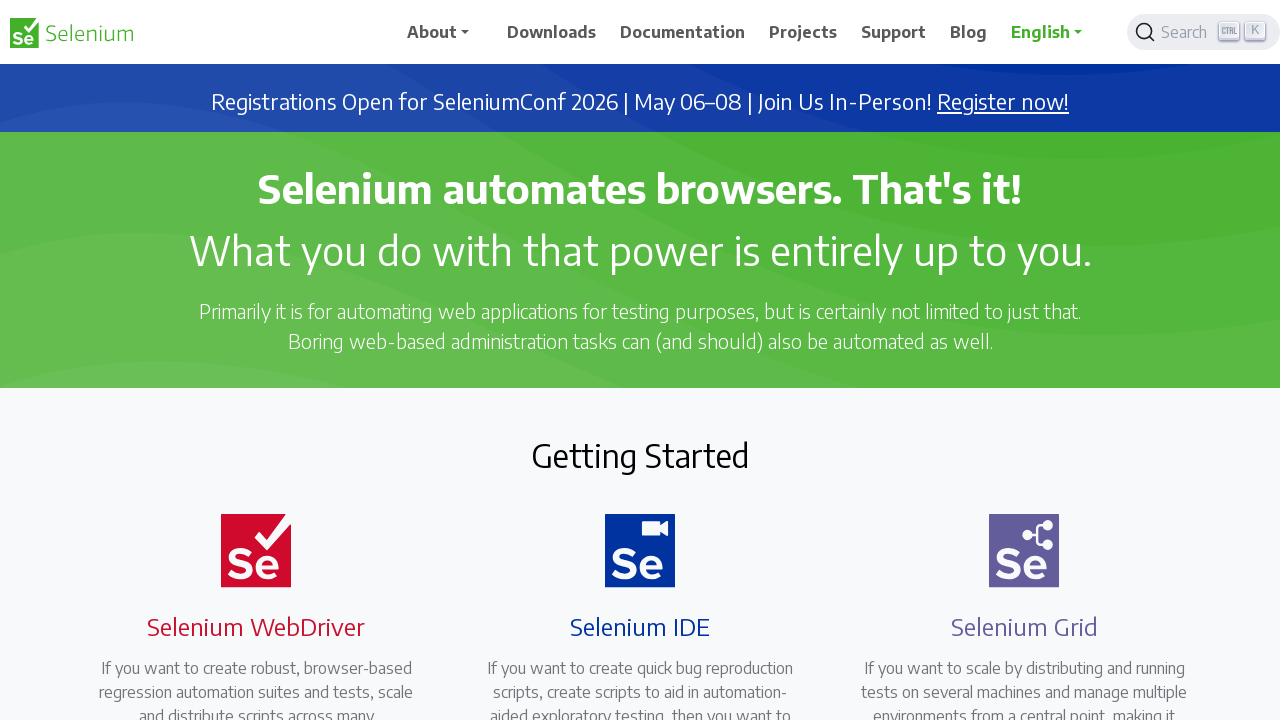